Tests keyboard input detection by sending a SHIFT key press and verifying it was captured

Starting URL: https://the-internet.herokuapp.com/key_presses

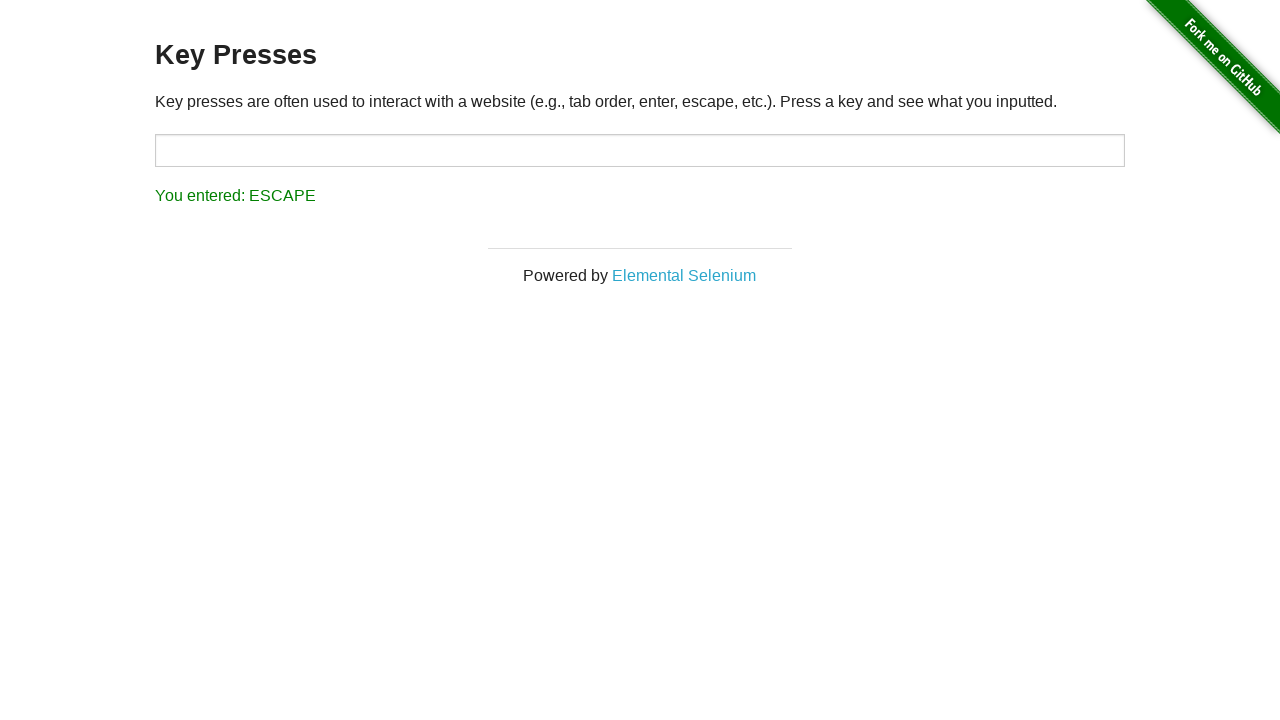

Clicked confirm button to trigger confirmation alert
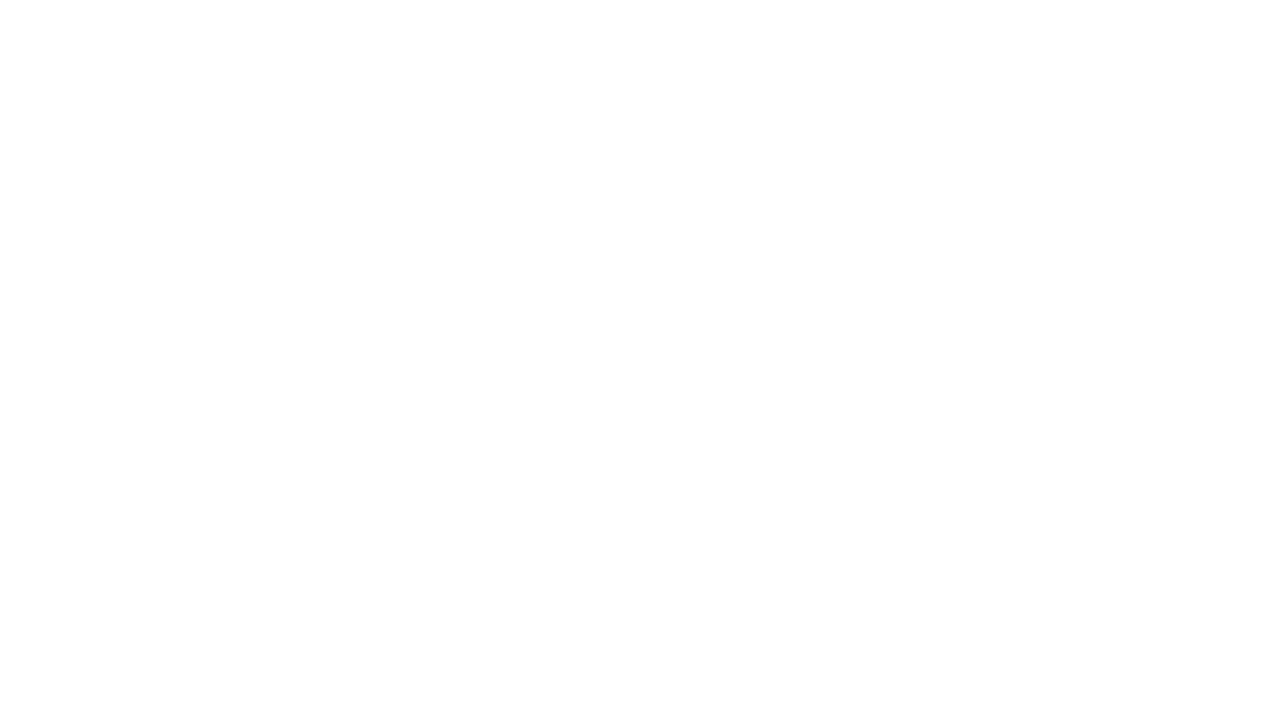

Set up dialog handler to dismiss confirmation alert
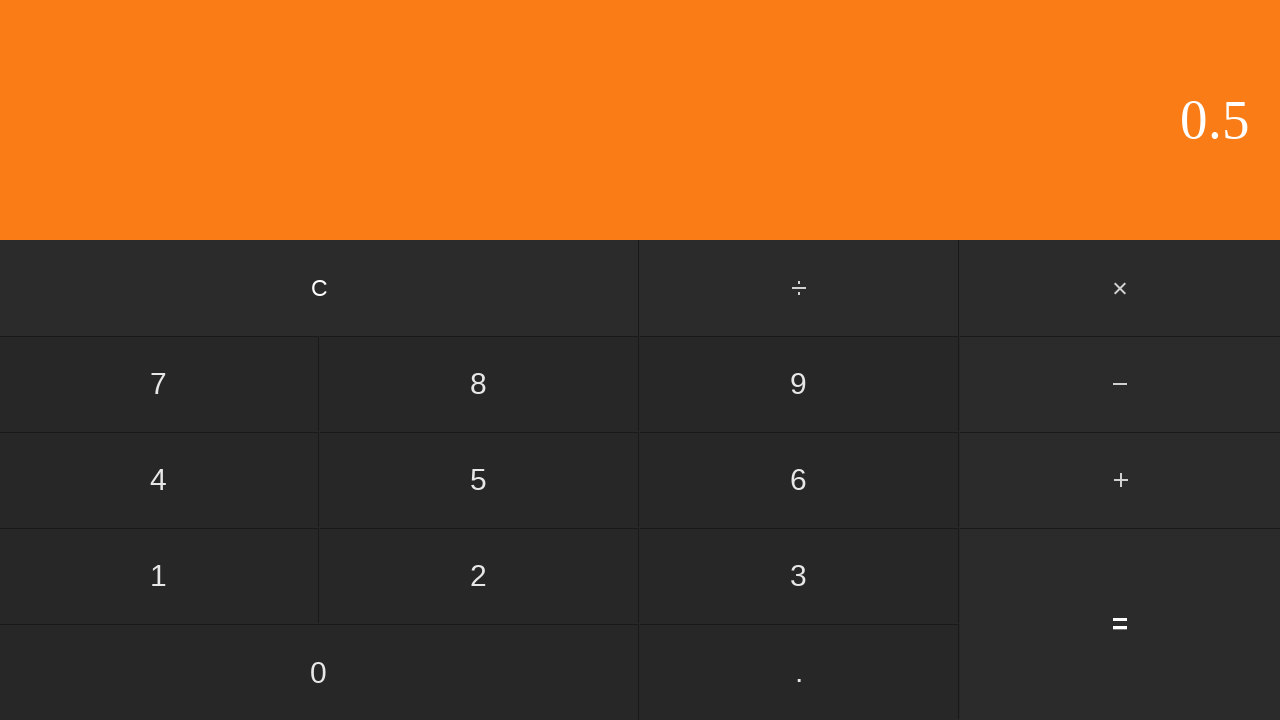

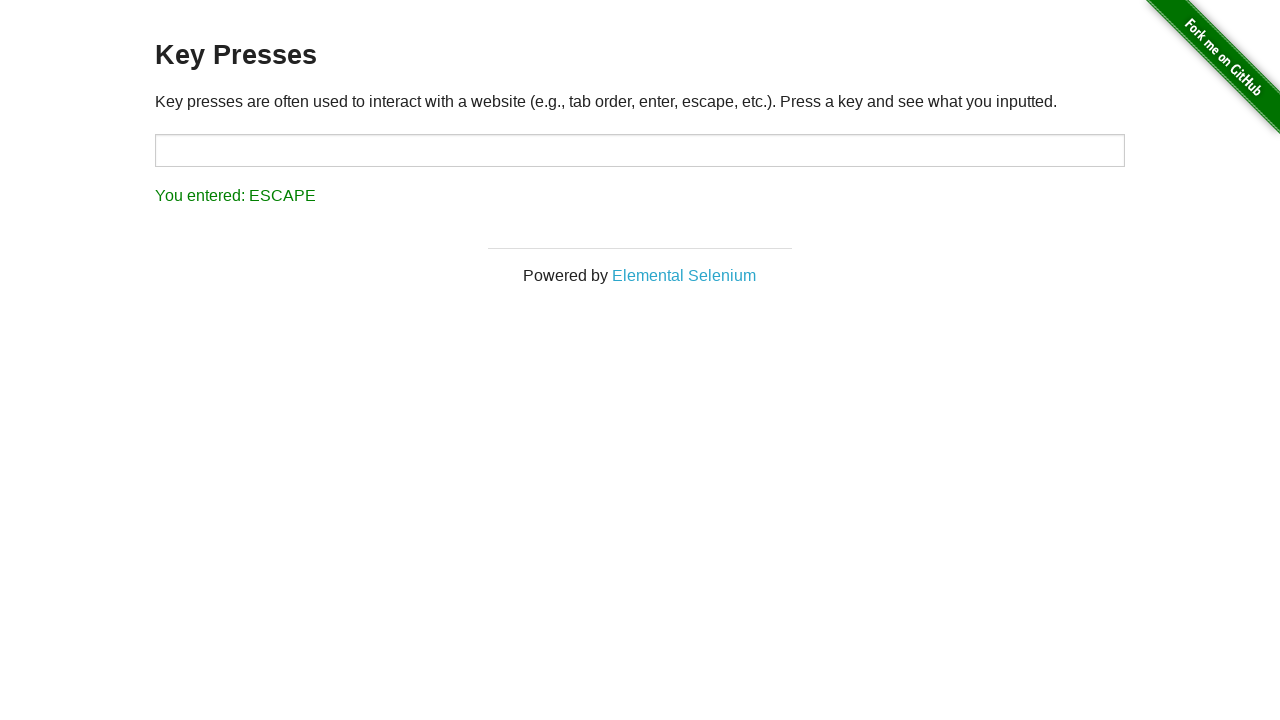